Tests drag and drop functionality by verifying elements A and B are in their correct containers, dragging element A to container B, verifying the swap, then dragging back to original positions.

Starting URL: https://the-internet.herokuapp.com/drag_and_drop

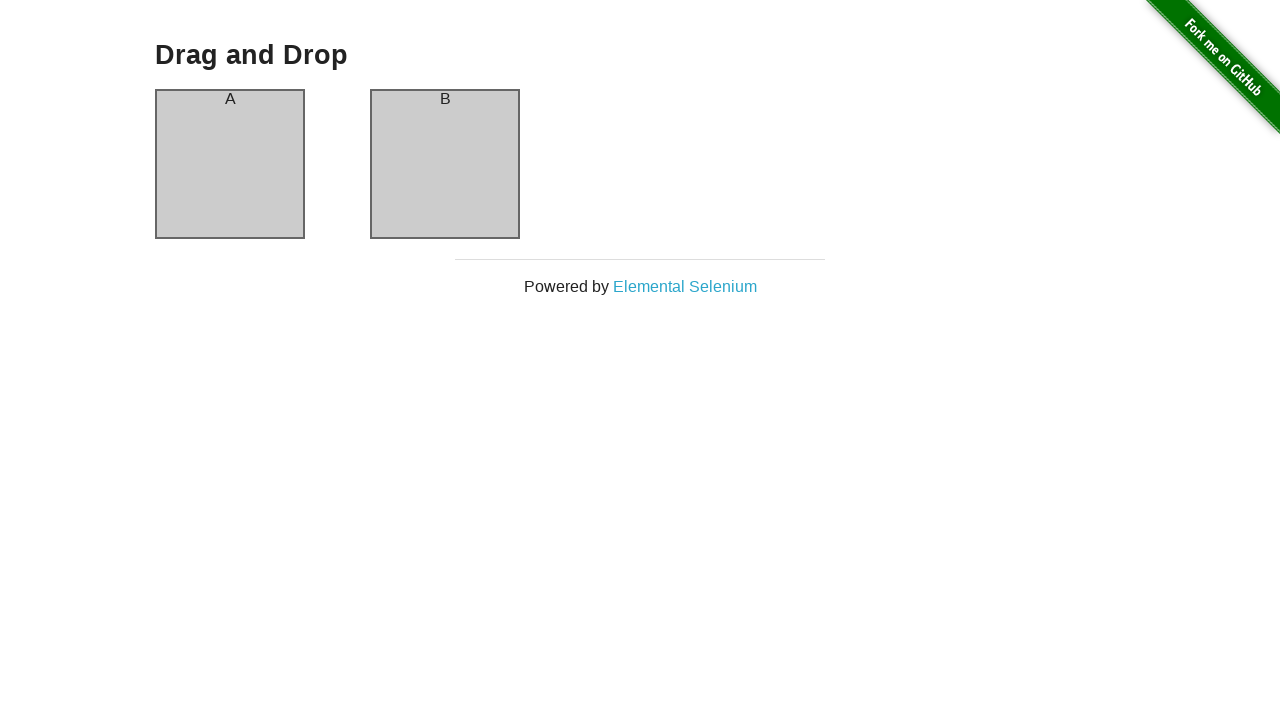

Waited for drag and drop page header to load
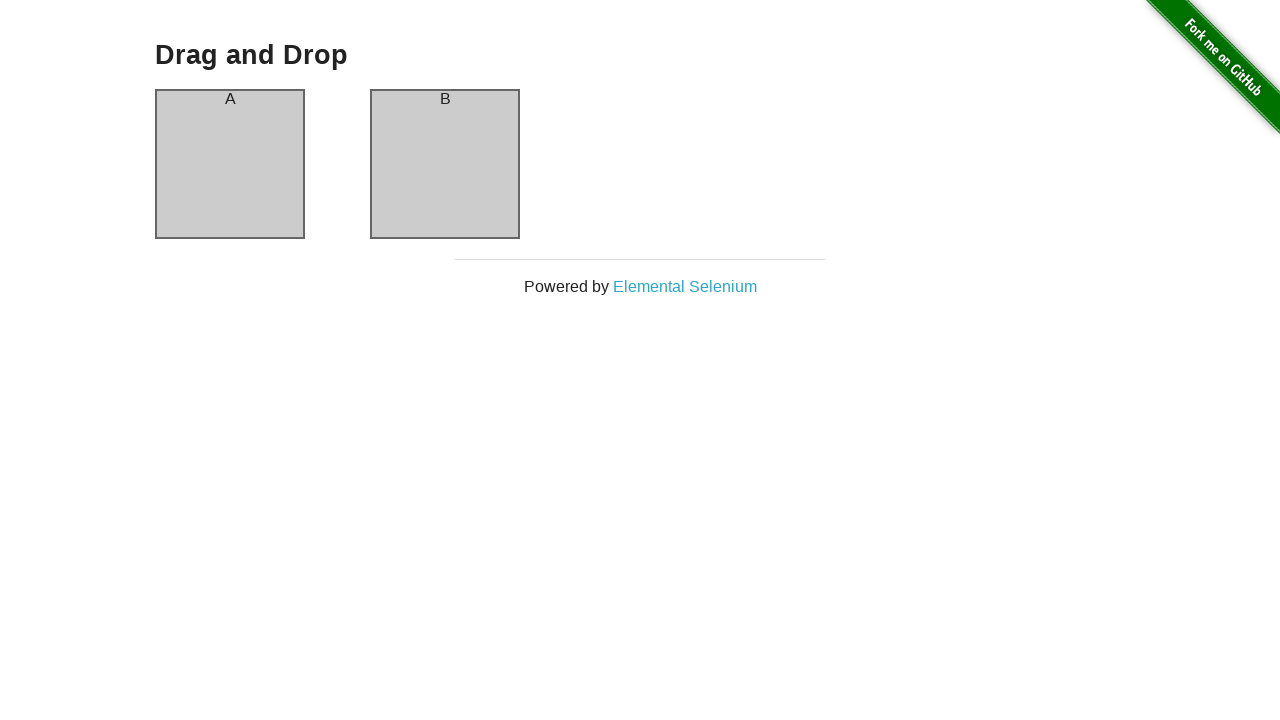

Verified 'Drag and Drop' header is visible
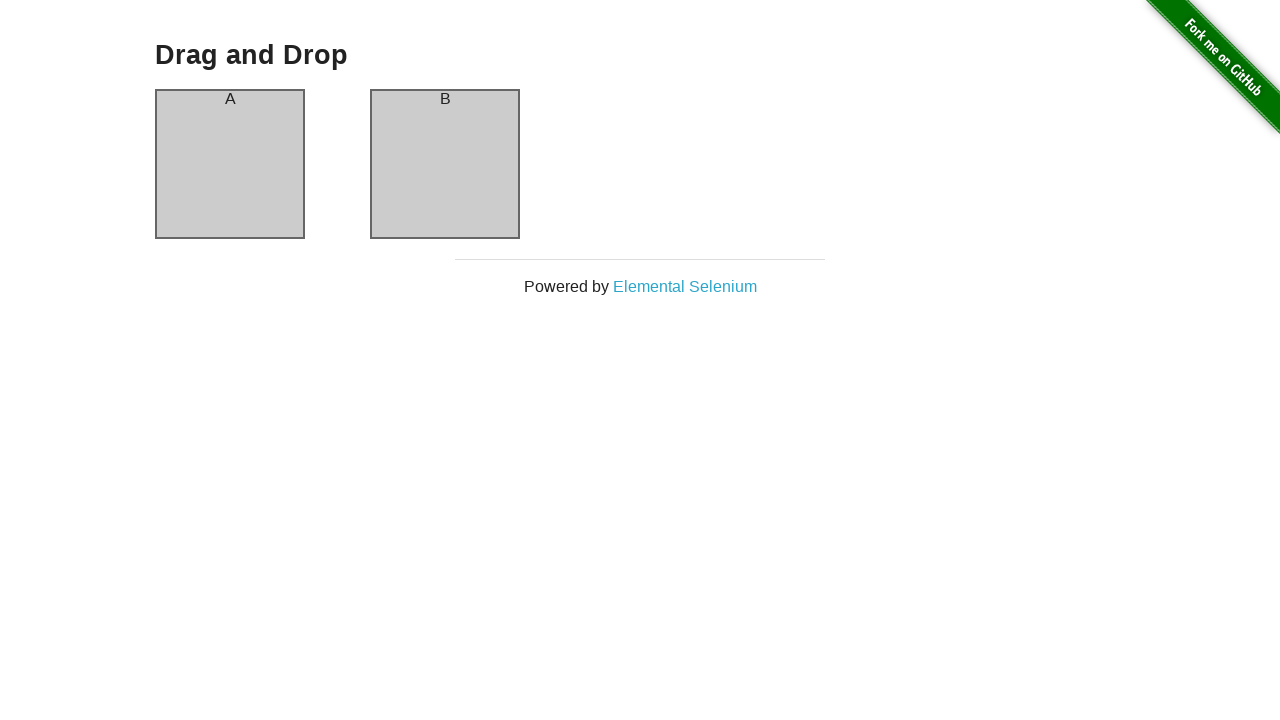

Verified column A is visible
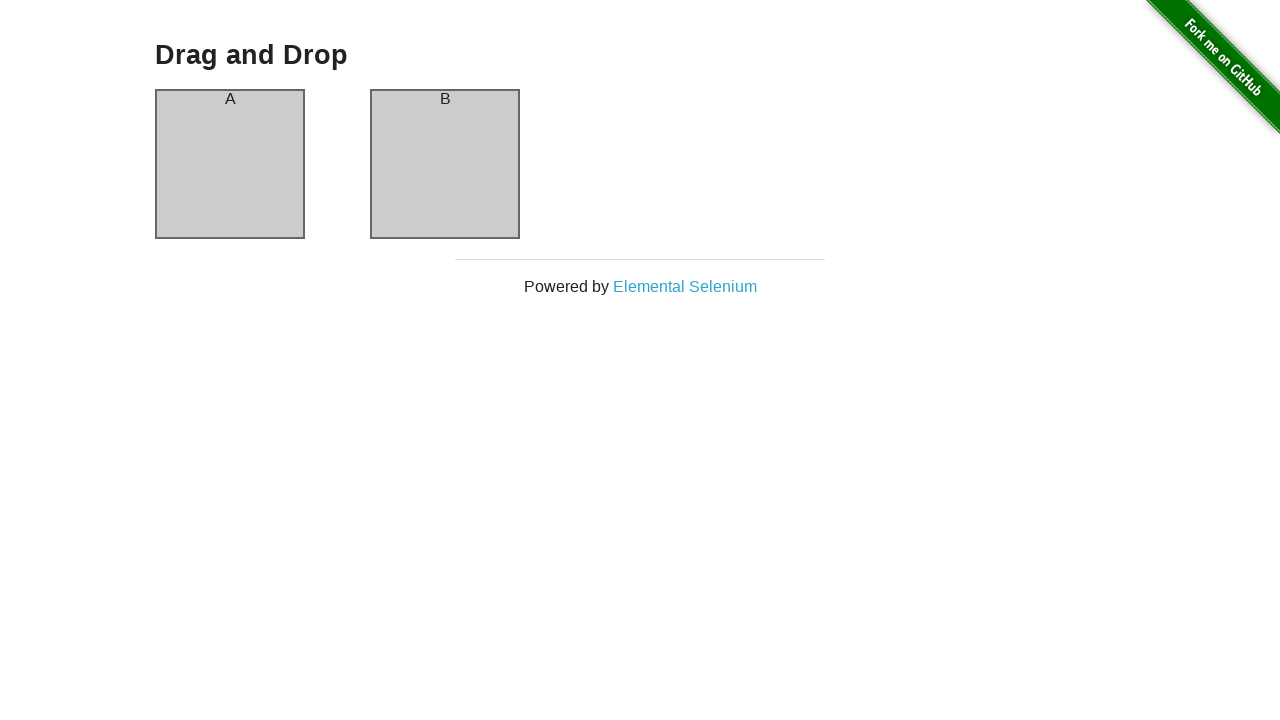

Verified column B is visible
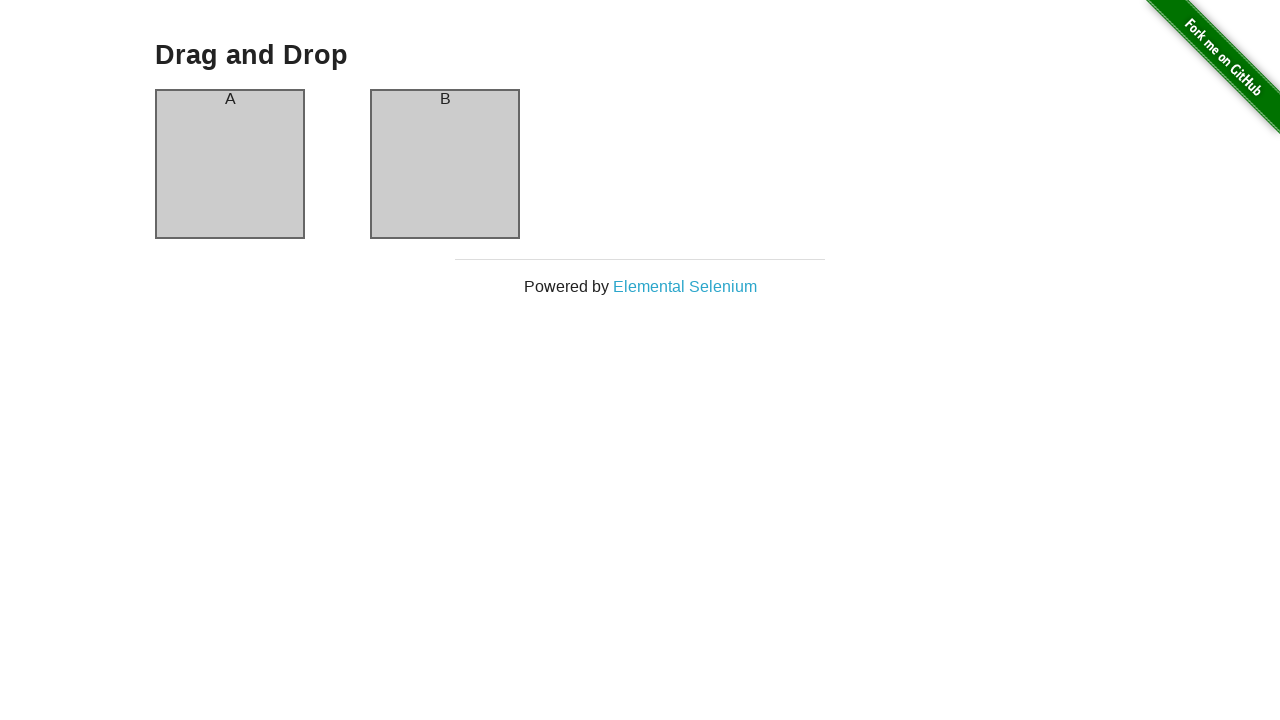

Dragged element A from column A to column B at (445, 164)
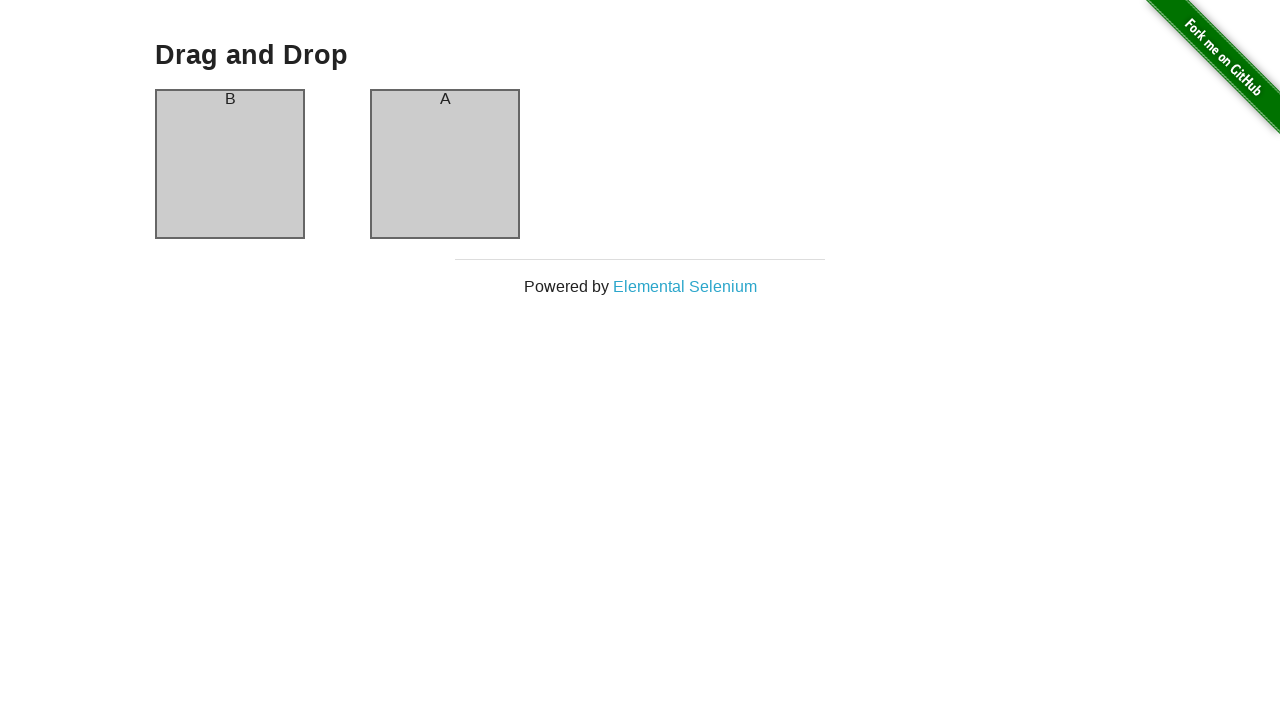

Waited 500ms for DOM to update after drag operation
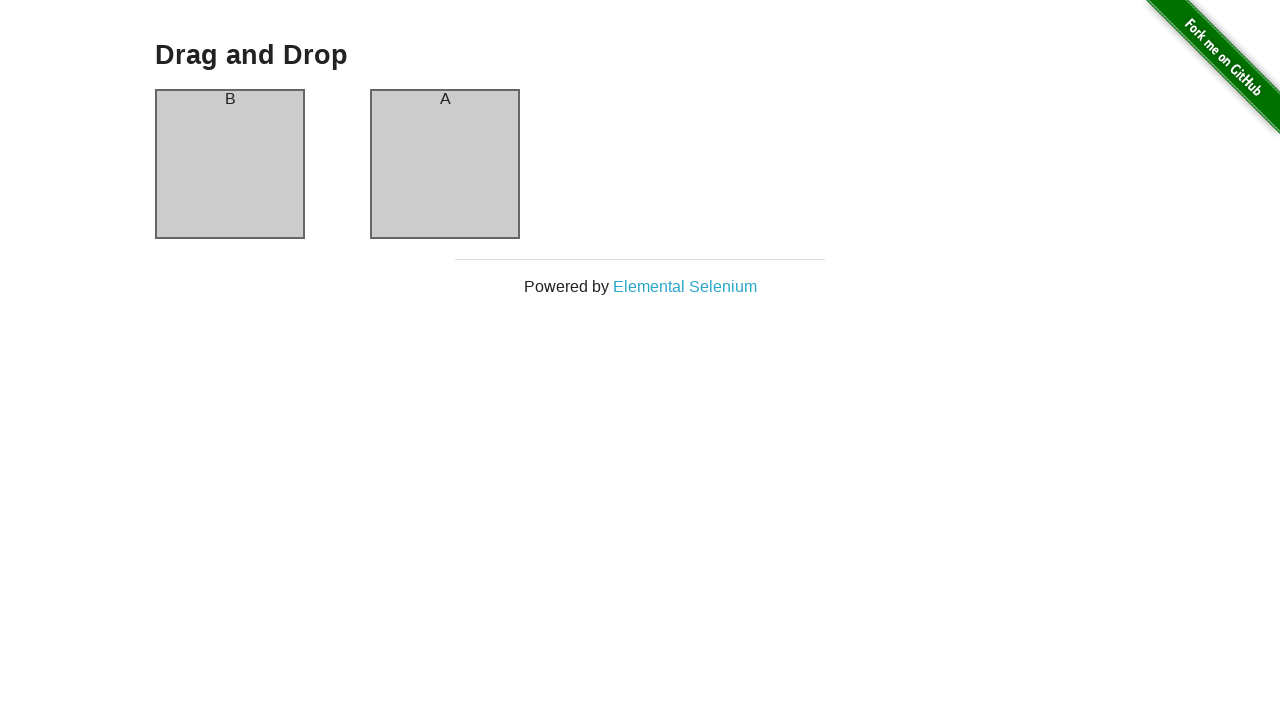

Dragged element back from column B to column A to restore original positions at (230, 164)
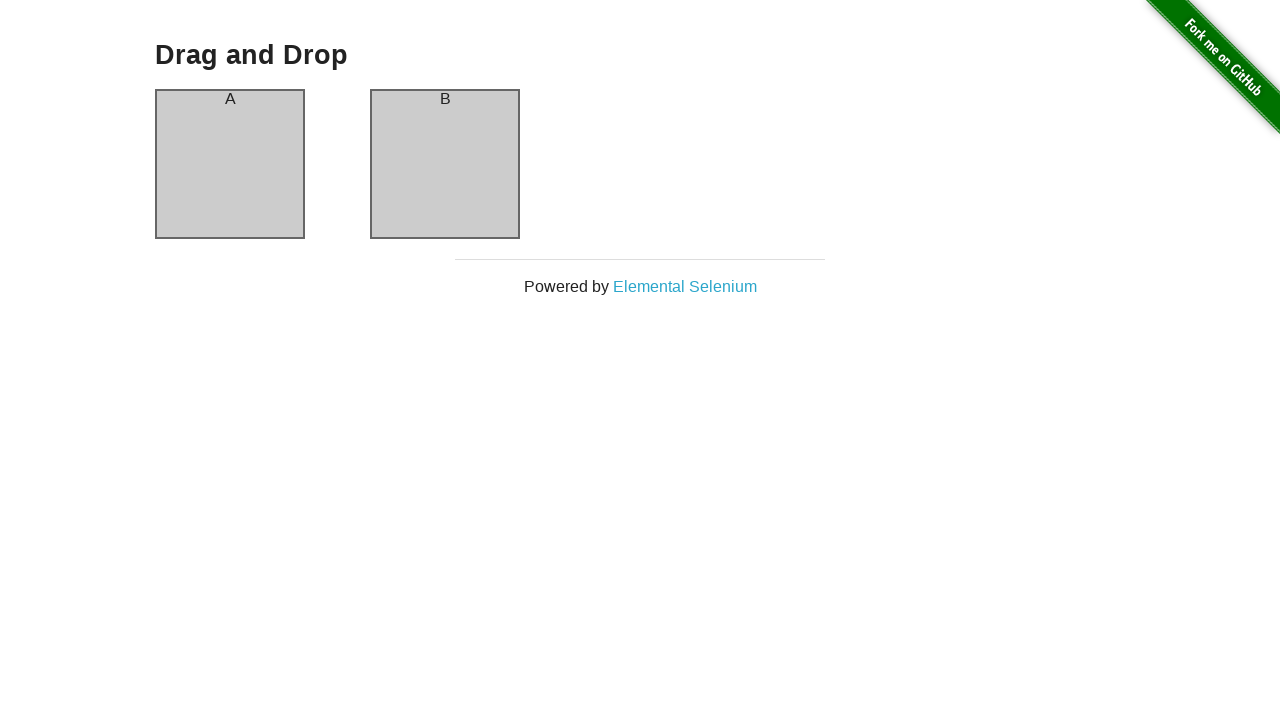

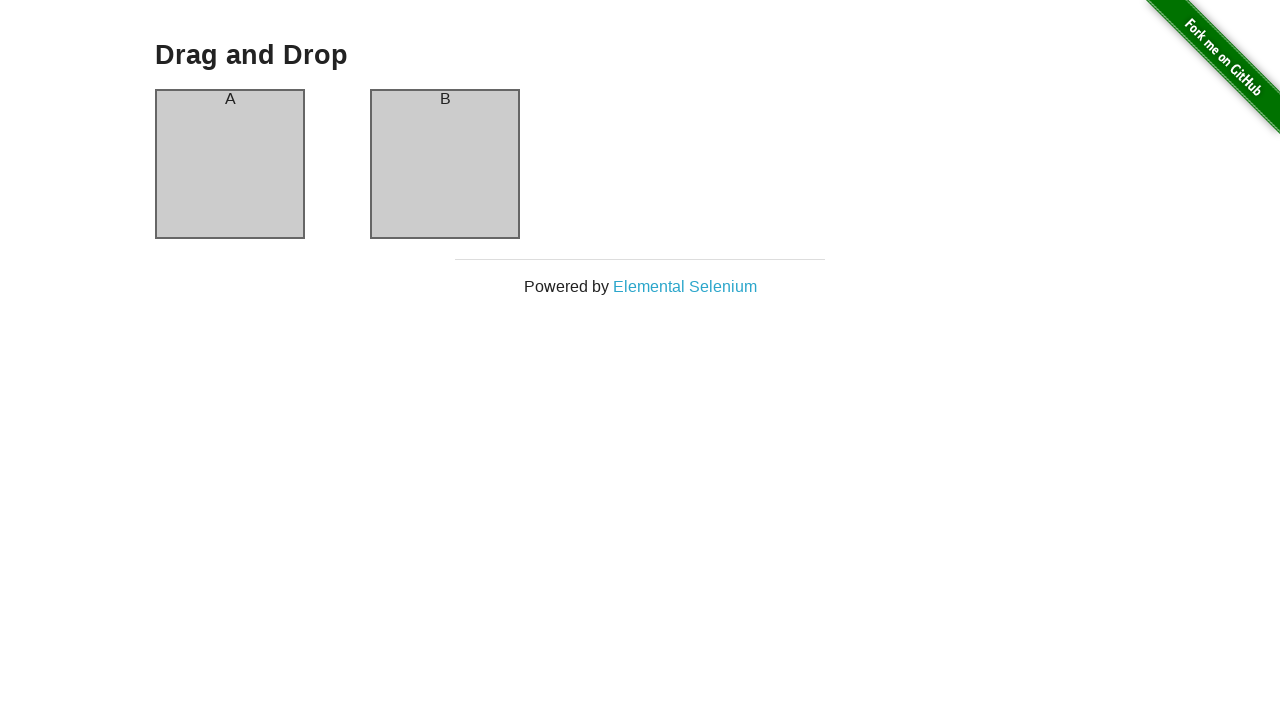